Tests switching browser window/context by clicking a "view more" button that opens a new page, then interacting with elements on the new page (adding to cart, clicking an SVG icon) before closing it.

Starting URL: https://demoapps.qspiders.com/ui/browser?sublist=0

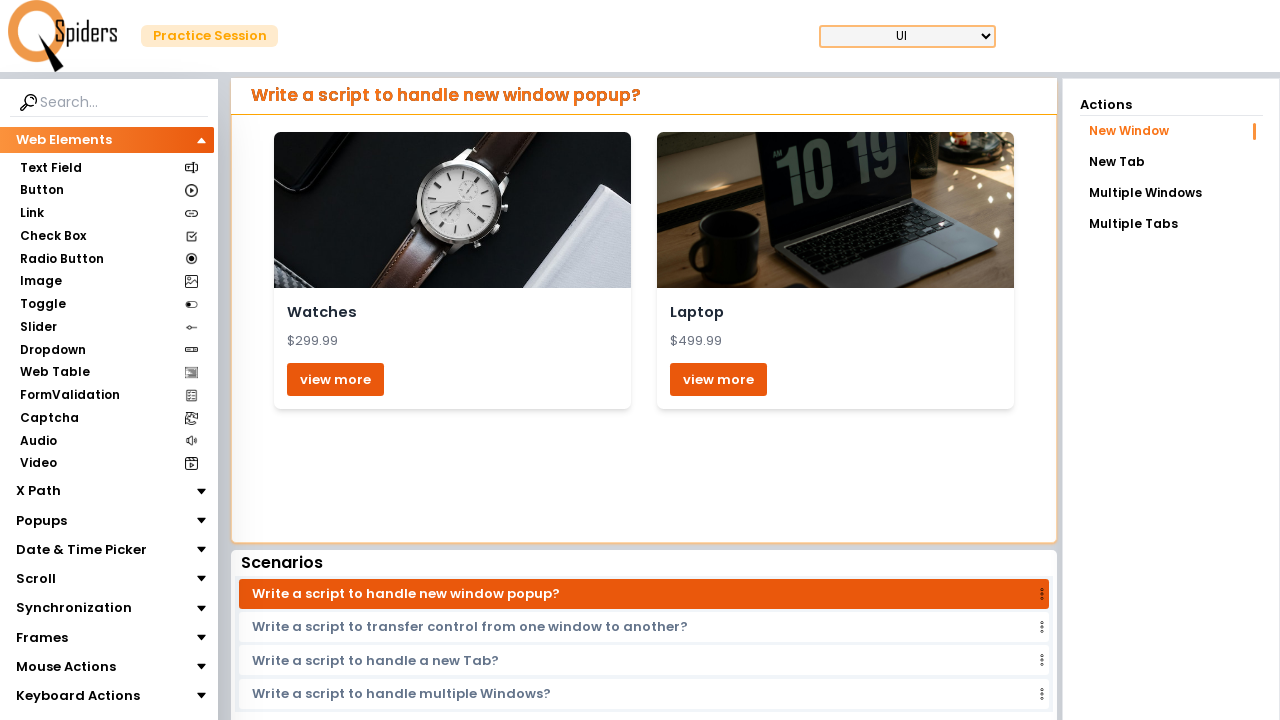

Clicked the last 'view more' button to open a new page at (718, 379) on (//button[text()="view more"])[last()]
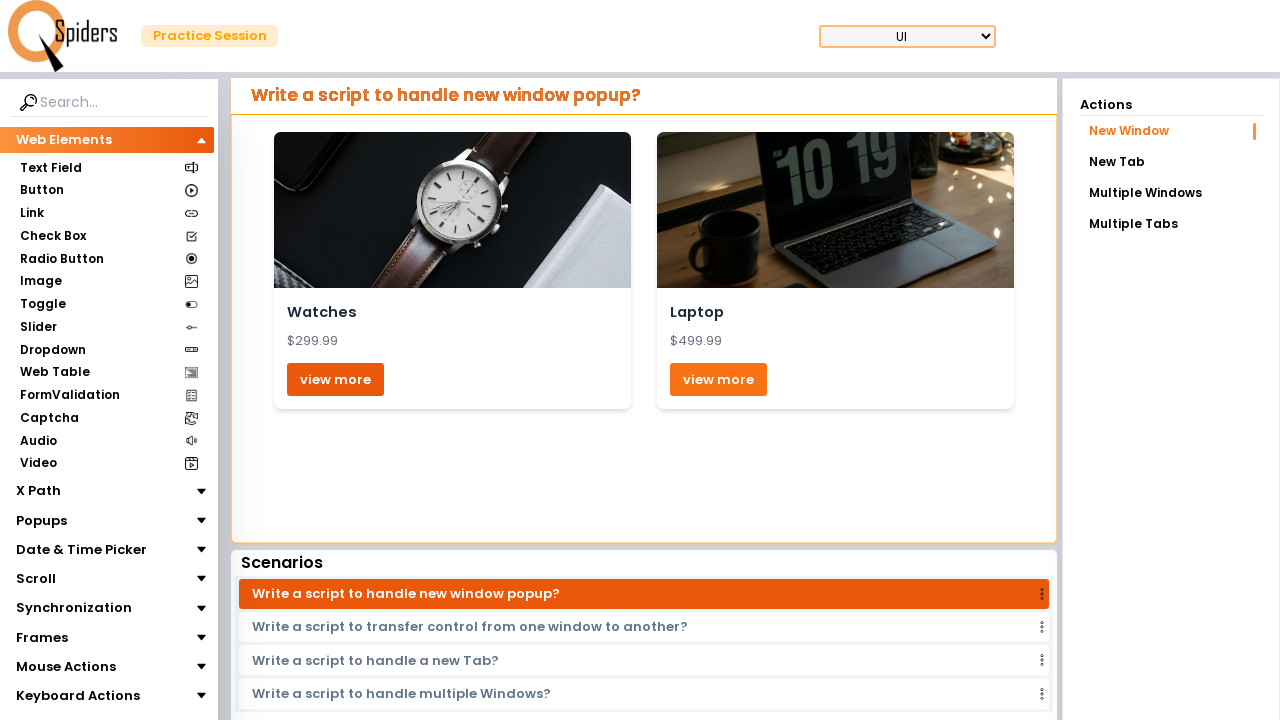

New page window opened and captured
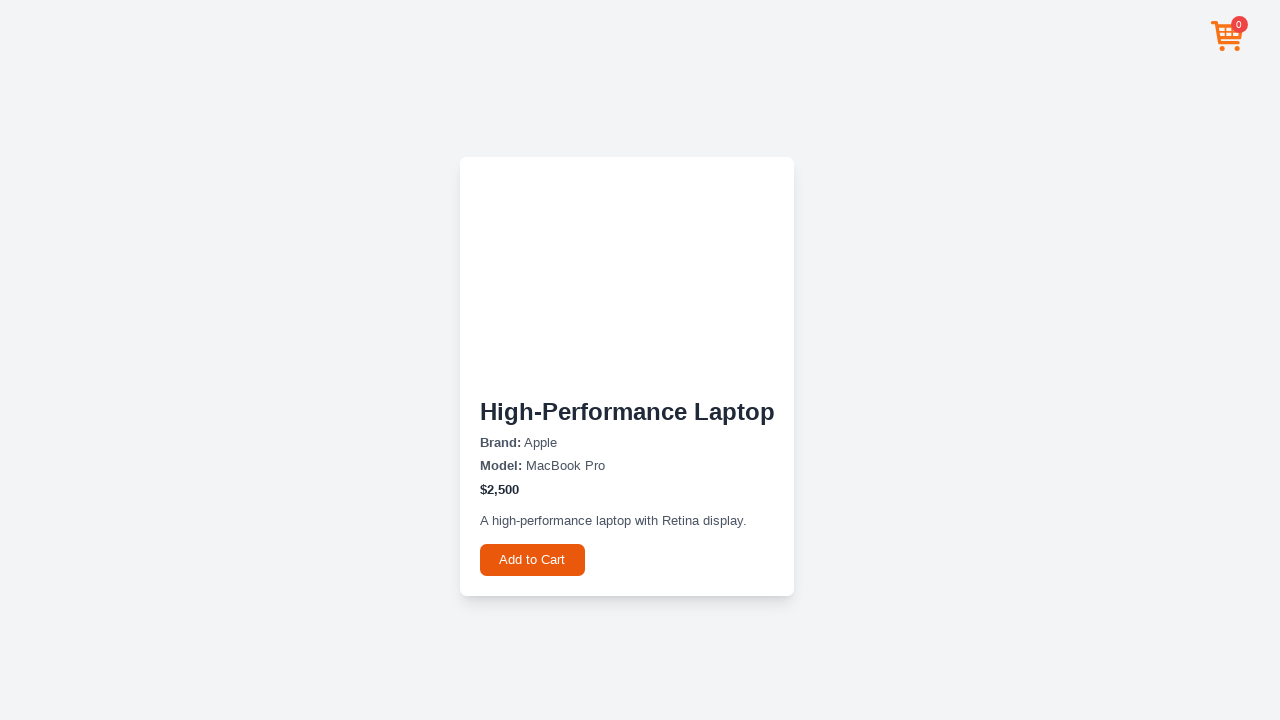

New page fully loaded
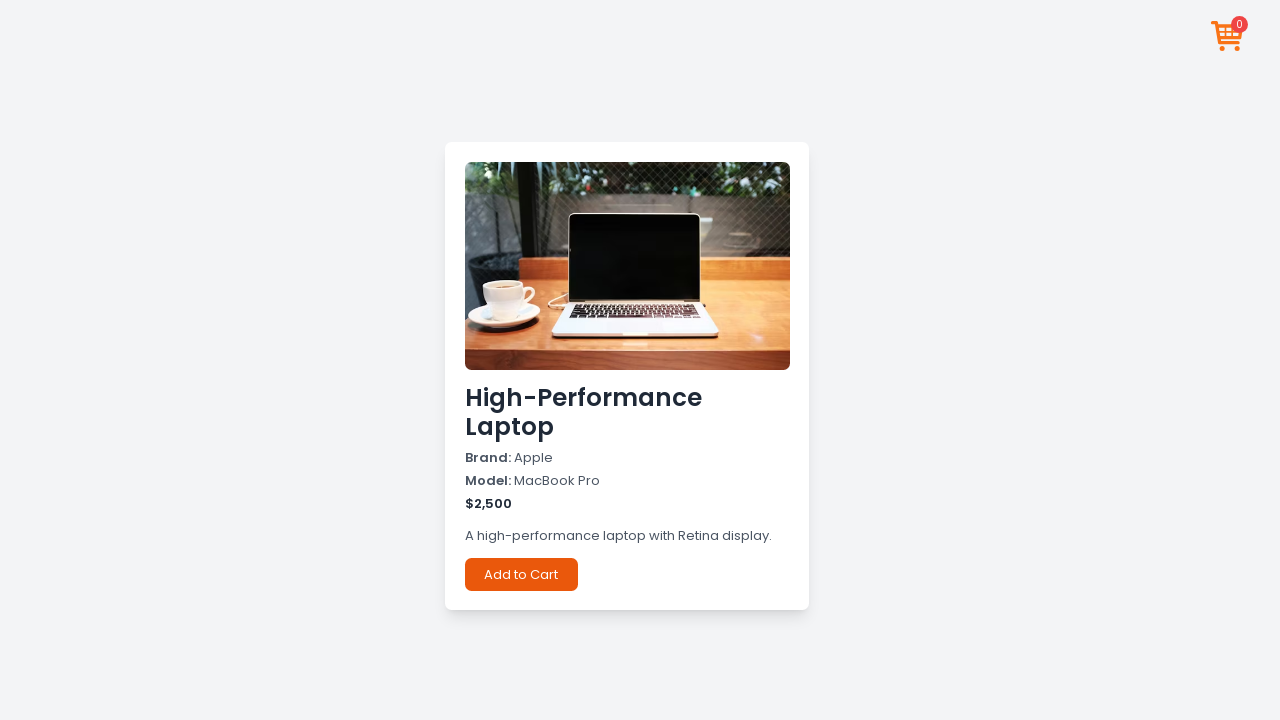

Clicked 'Add to Cart' button on the new page at (521, 574) on internal:role=button[name="Add to Cart"i]
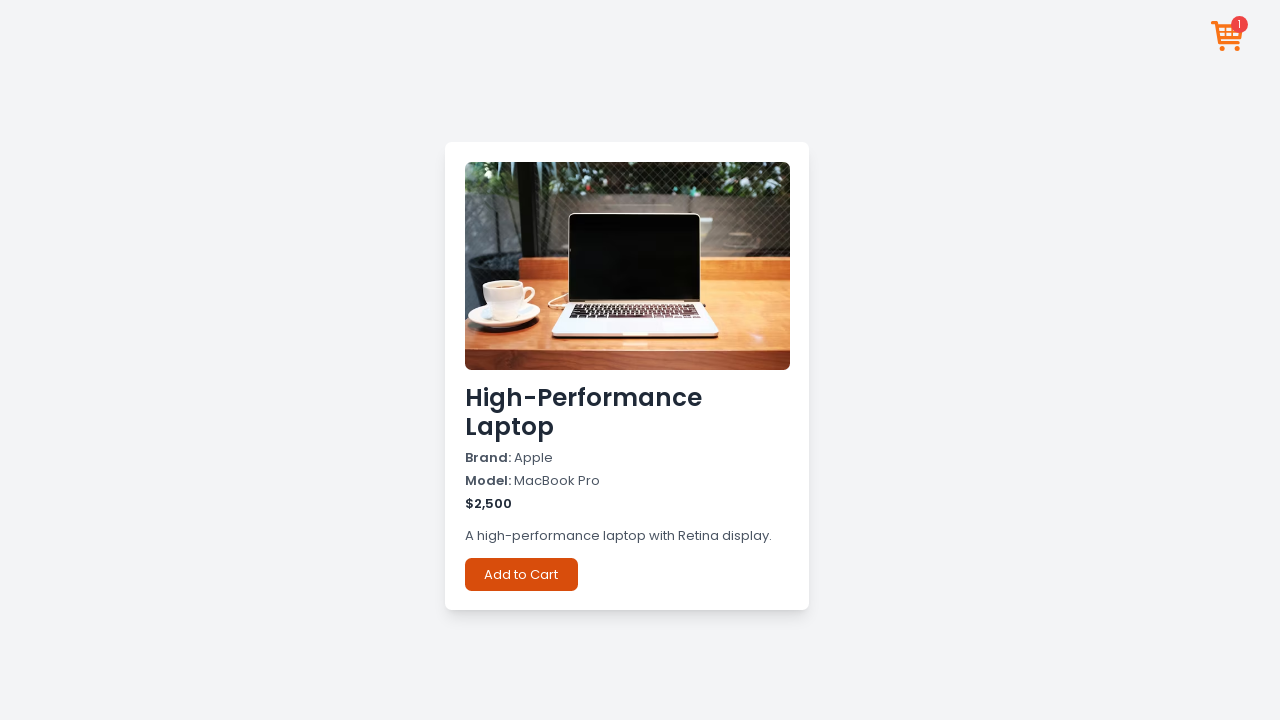

Clicked the SVG icon on the new page at (1228, 36) on xpath=//*[local-name()="svg"]
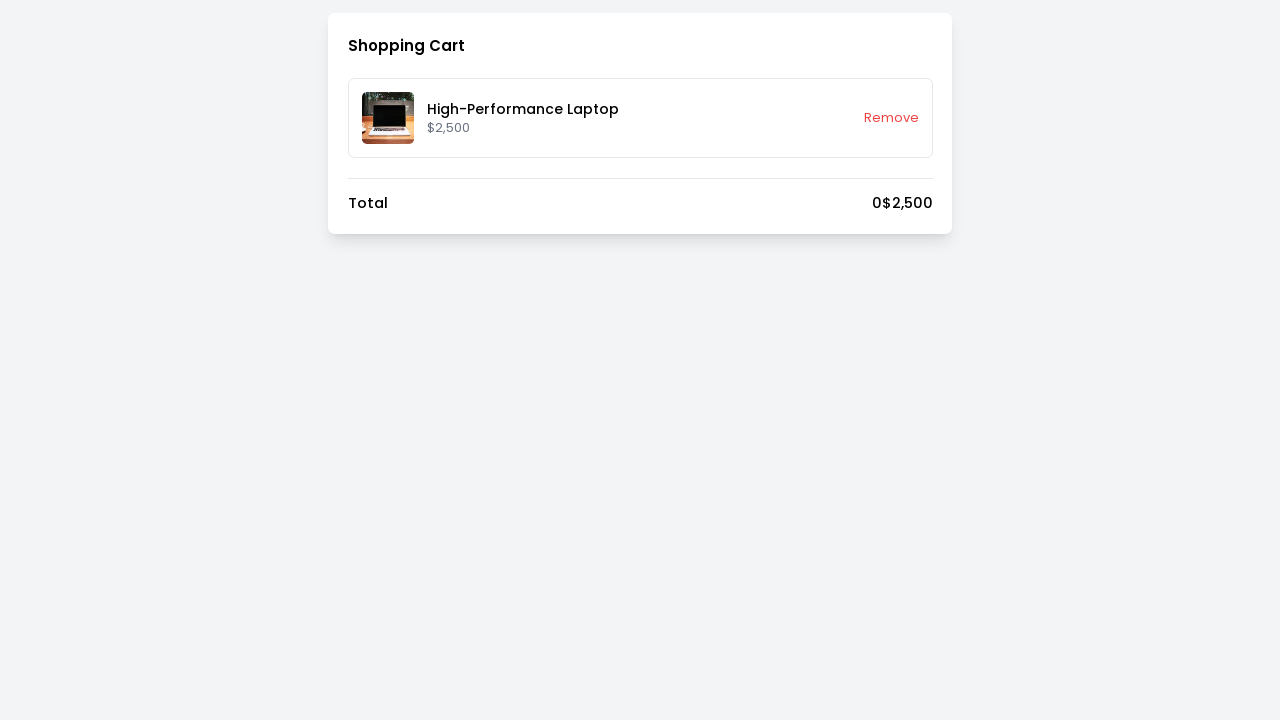

Closed the popup page
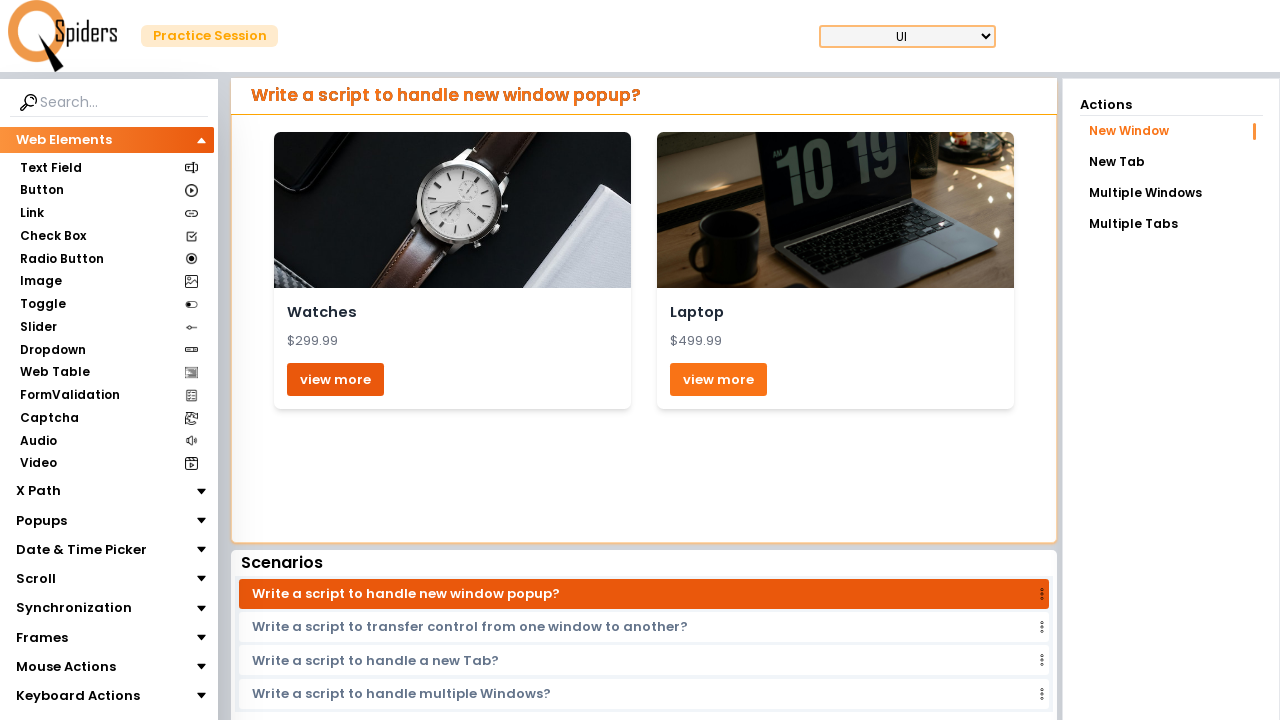

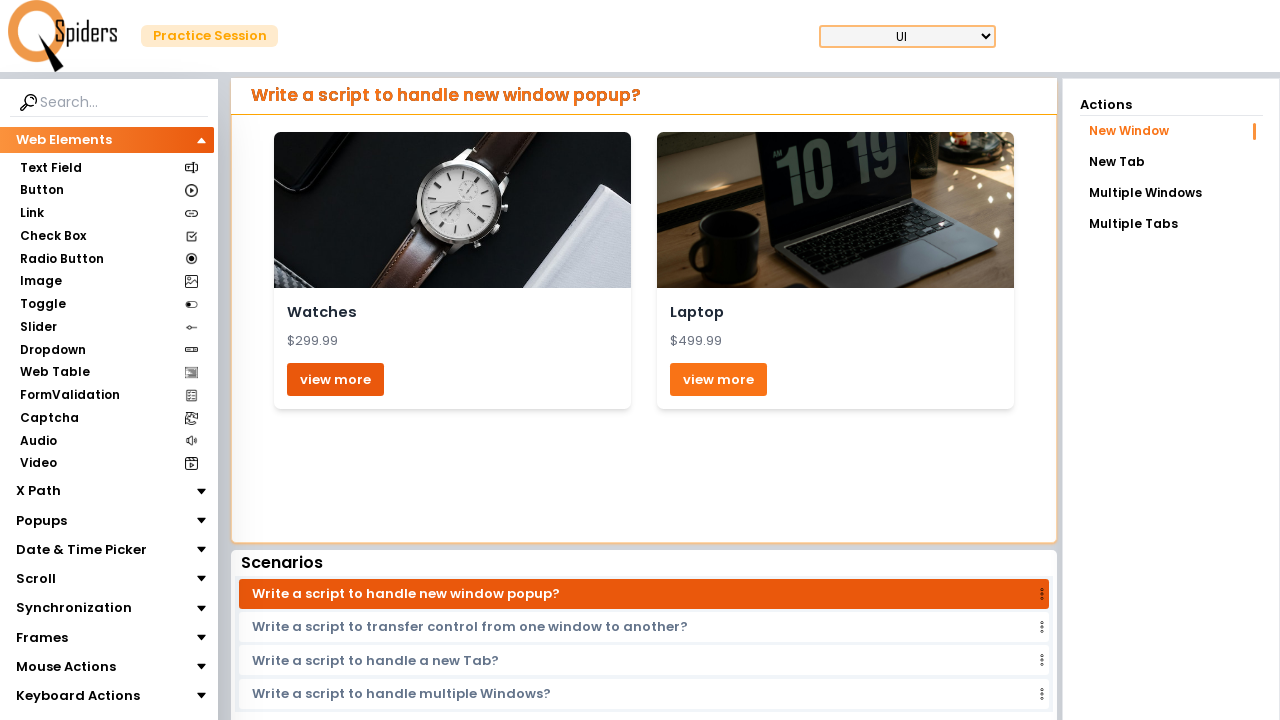